Tests clearing the completed state of all items by checking and unchecking the toggle all

Starting URL: https://demo.playwright.dev/todomvc

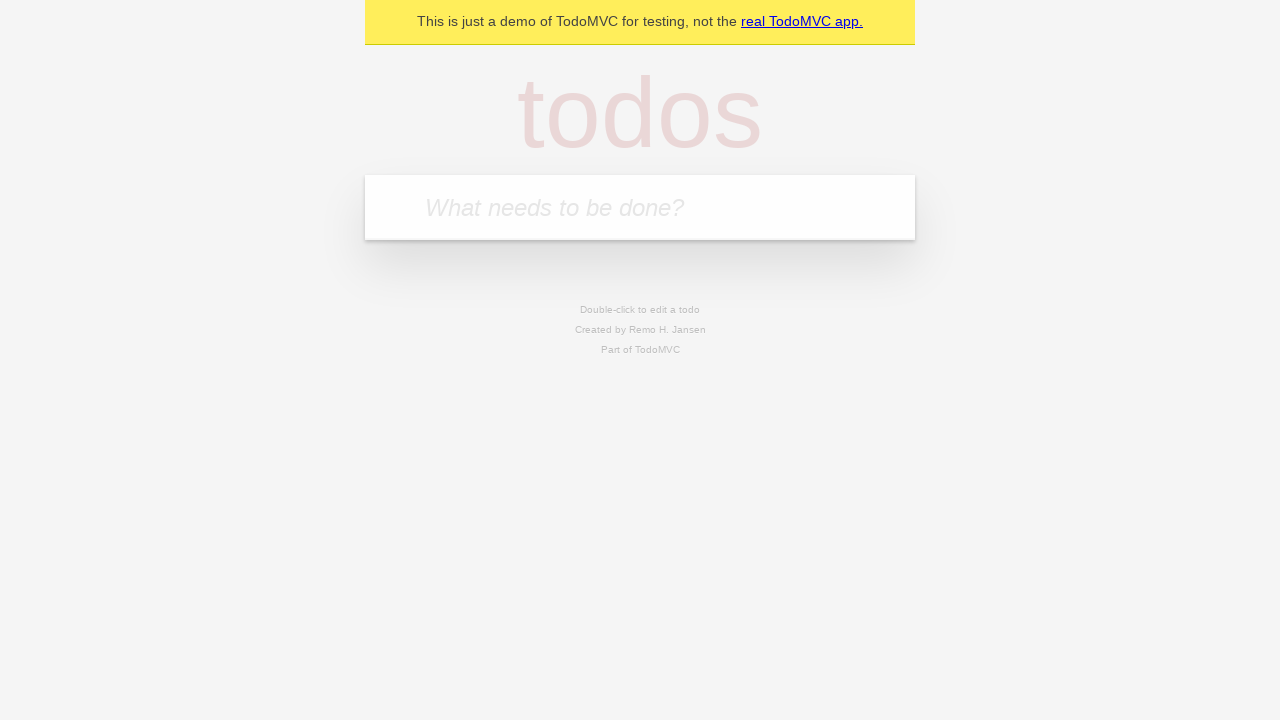

Filled todo input with 'buy some cheese' on internal:attr=[placeholder="What needs to be done?"i]
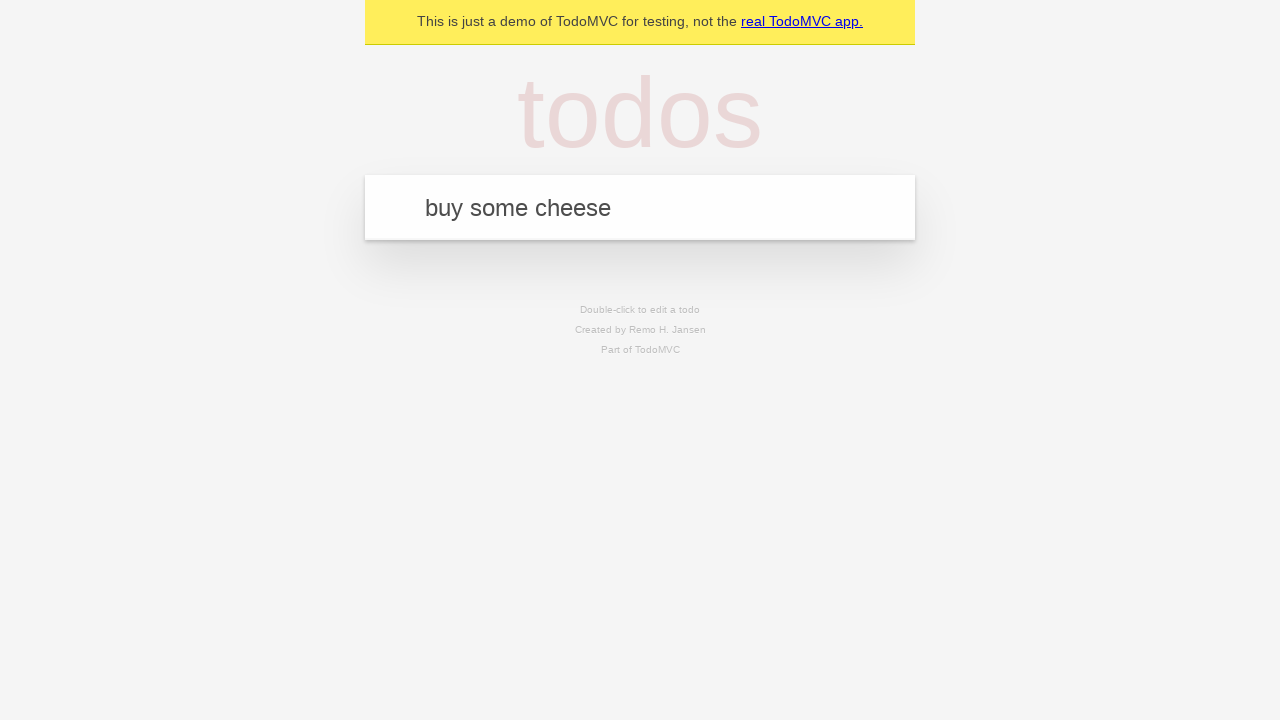

Pressed Enter to add first todo item on internal:attr=[placeholder="What needs to be done?"i]
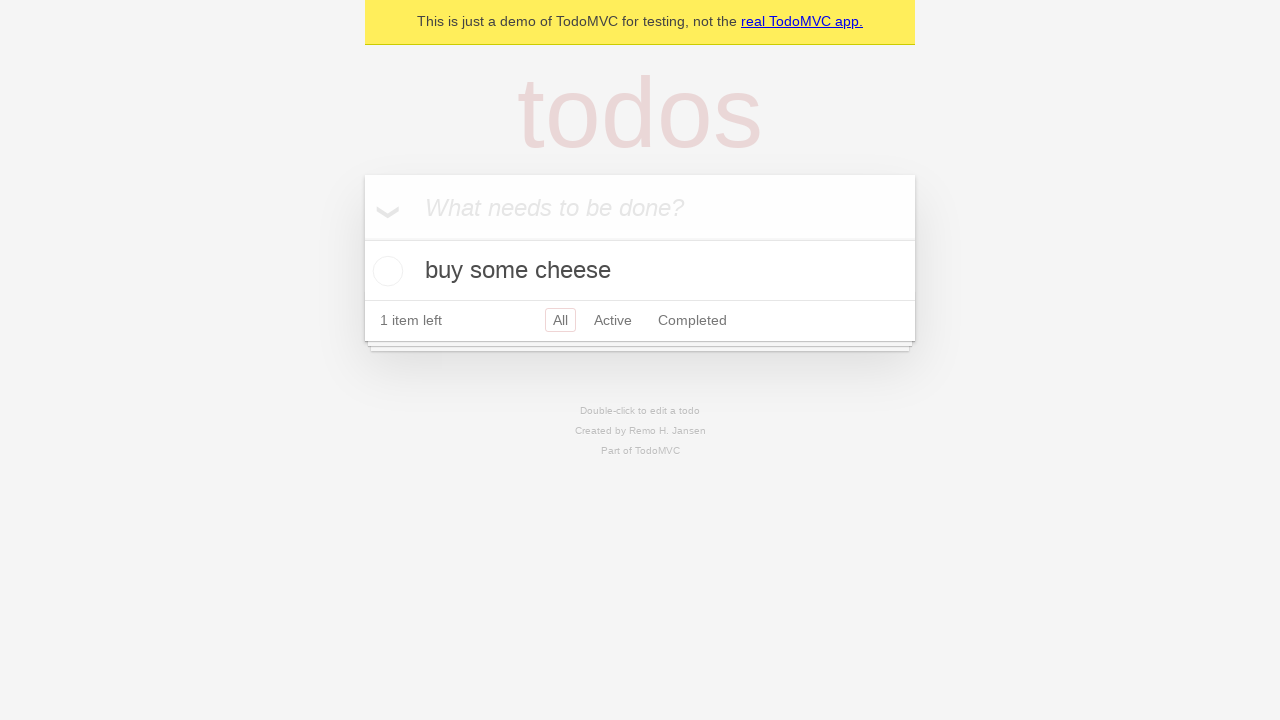

Filled todo input with 'feed the cat' on internal:attr=[placeholder="What needs to be done?"i]
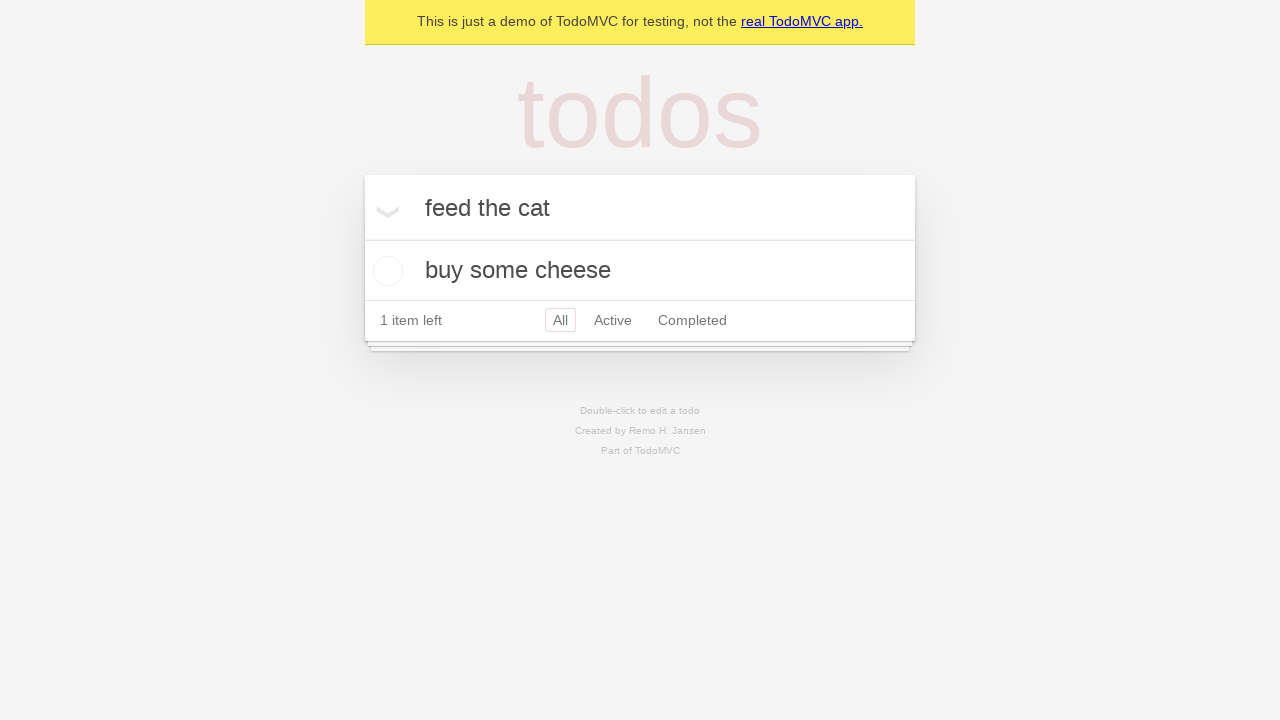

Pressed Enter to add second todo item on internal:attr=[placeholder="What needs to be done?"i]
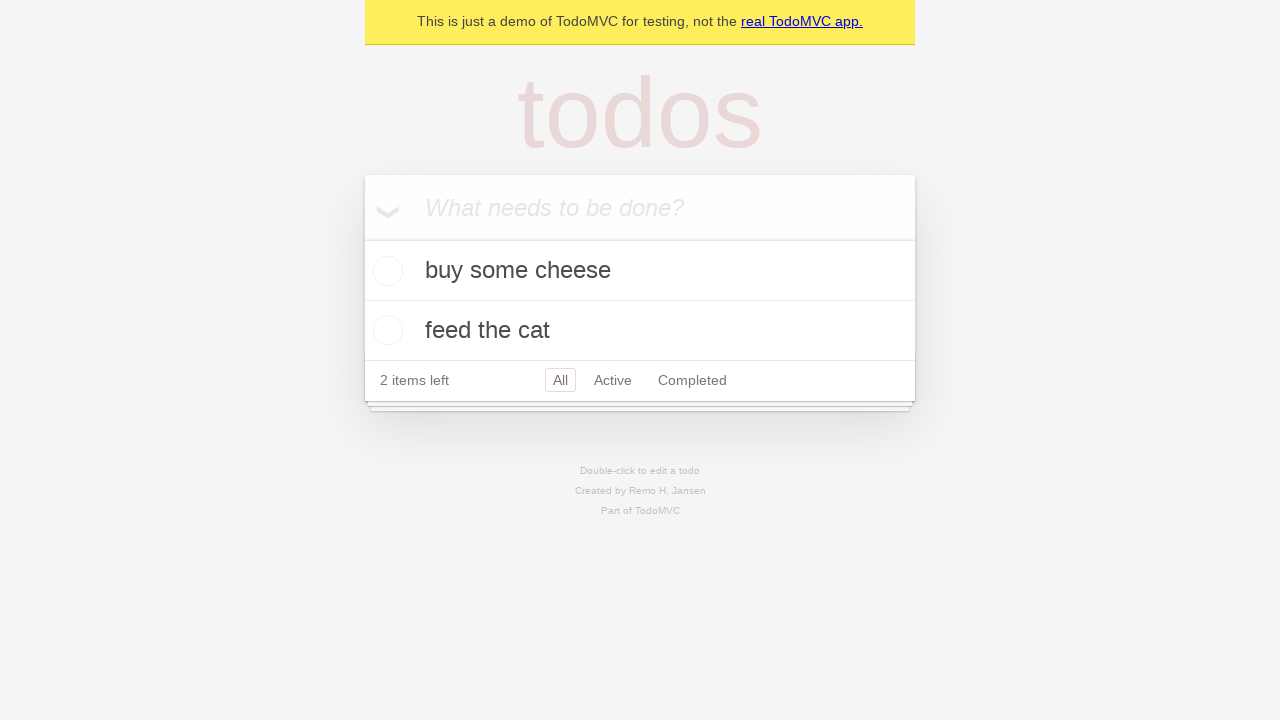

Filled todo input with 'book a doctors appointment' on internal:attr=[placeholder="What needs to be done?"i]
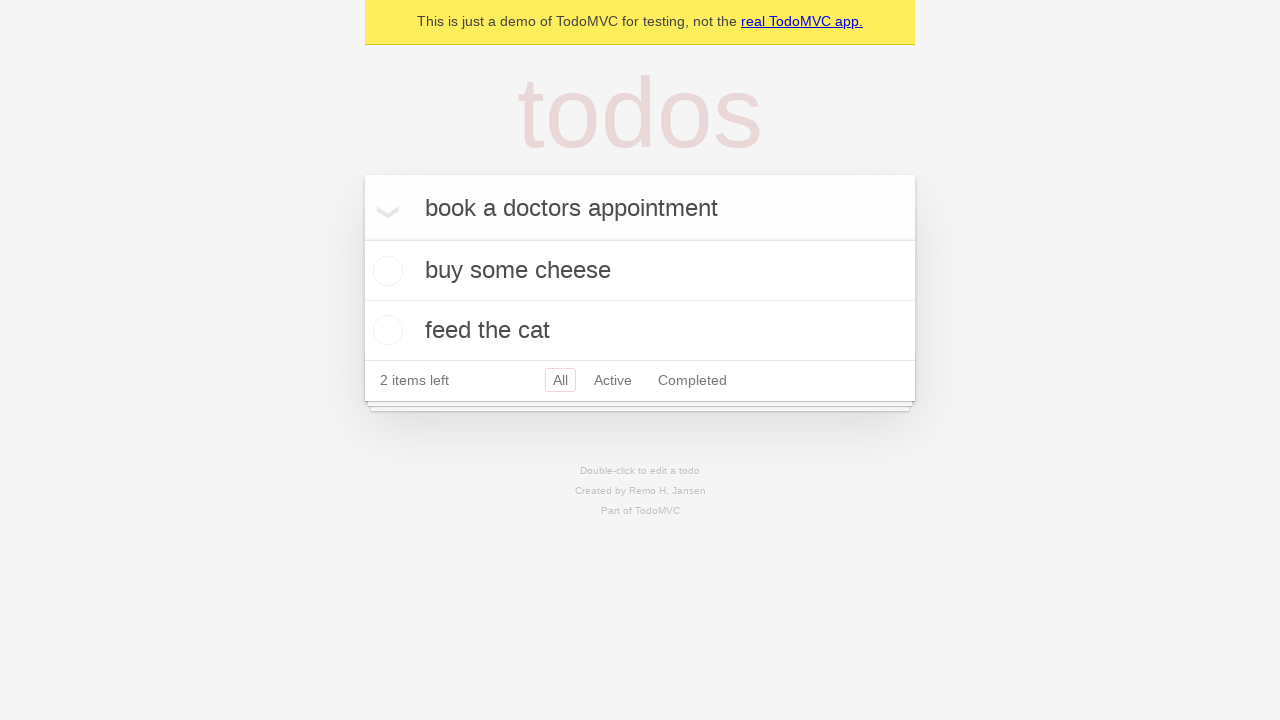

Pressed Enter to add third todo item on internal:attr=[placeholder="What needs to be done?"i]
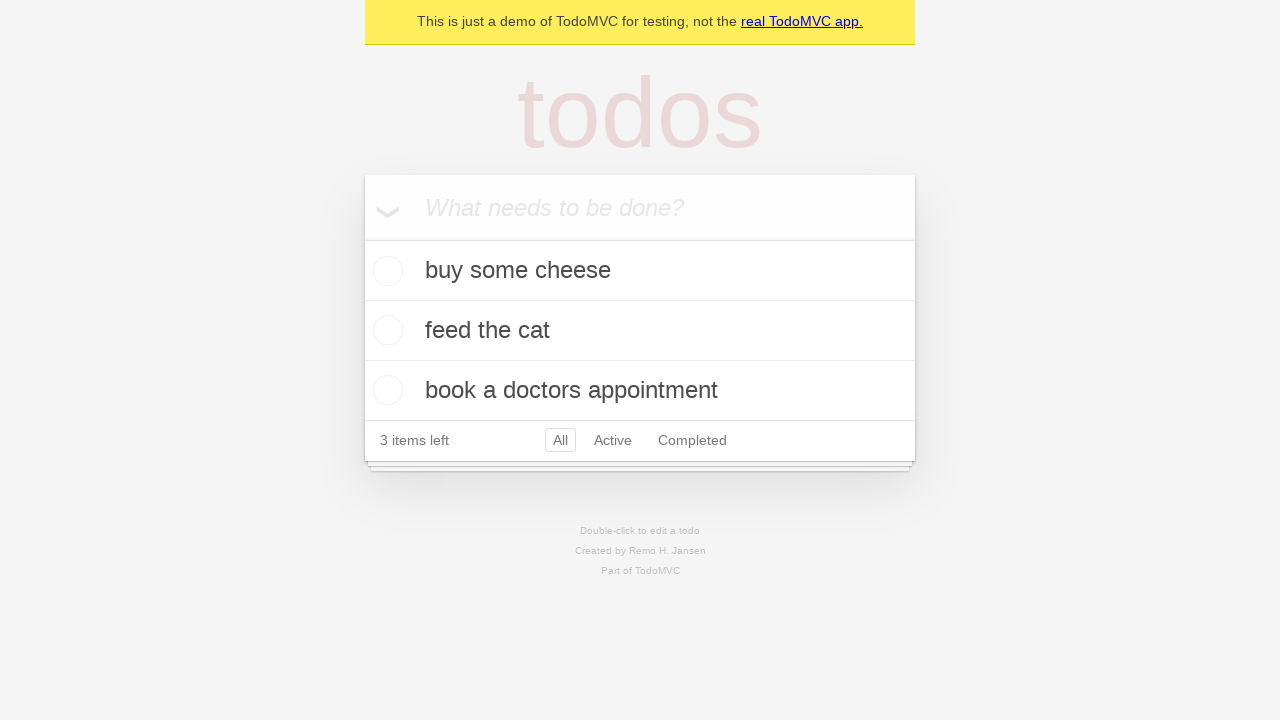

Clicked 'Mark all as complete' checkbox to check all items at (362, 238) on internal:label="Mark all as complete"i
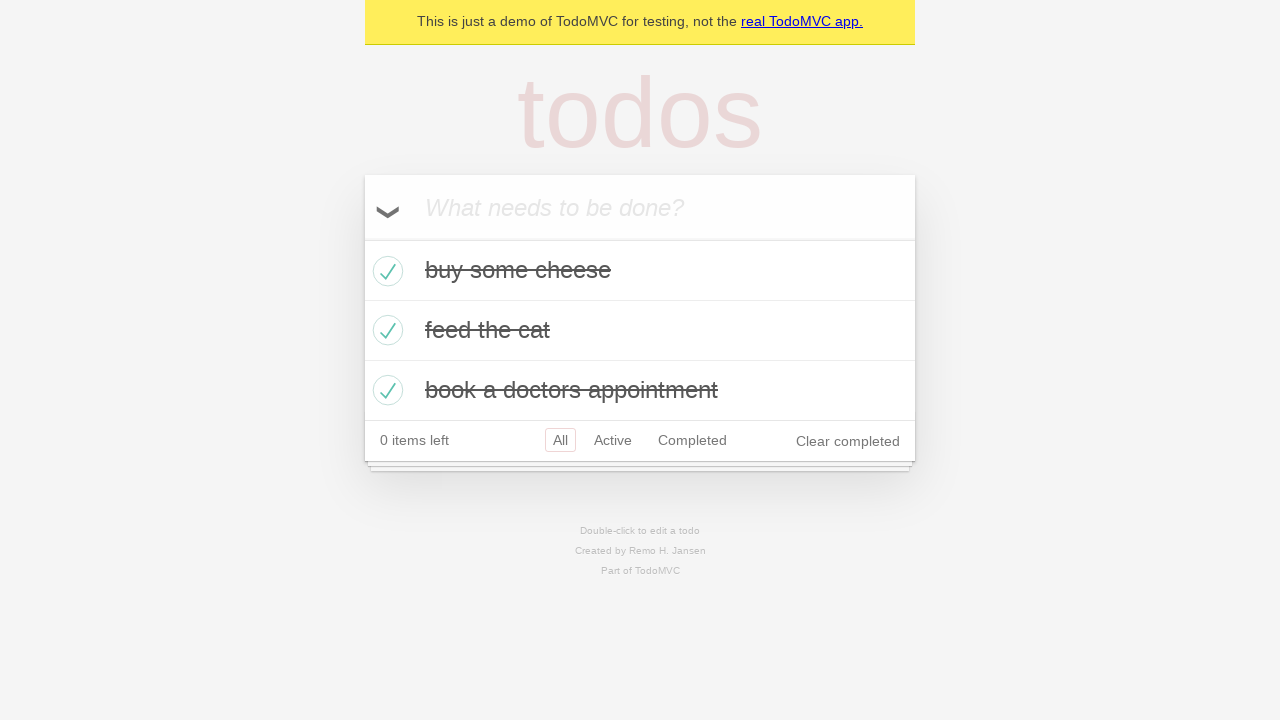

Clicked 'Mark all as complete' checkbox to uncheck all items at (362, 238) on internal:label="Mark all as complete"i
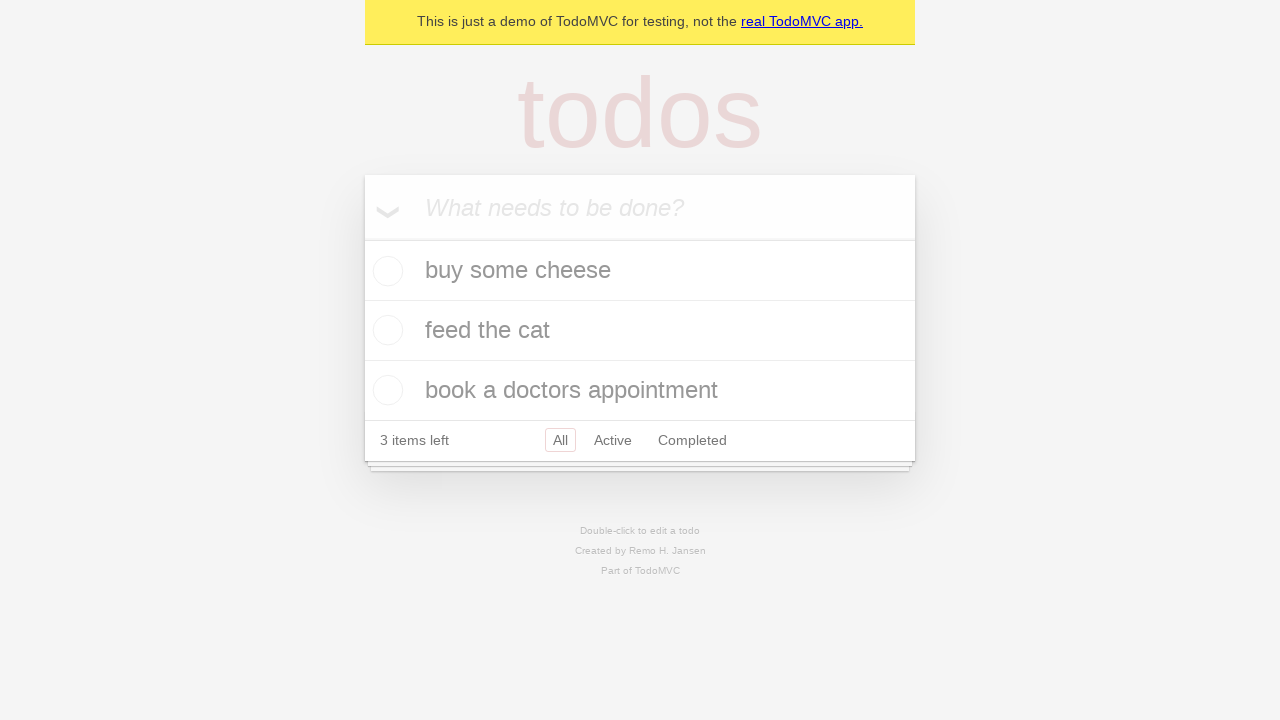

Verified all todo items are displayed in uncompleted state
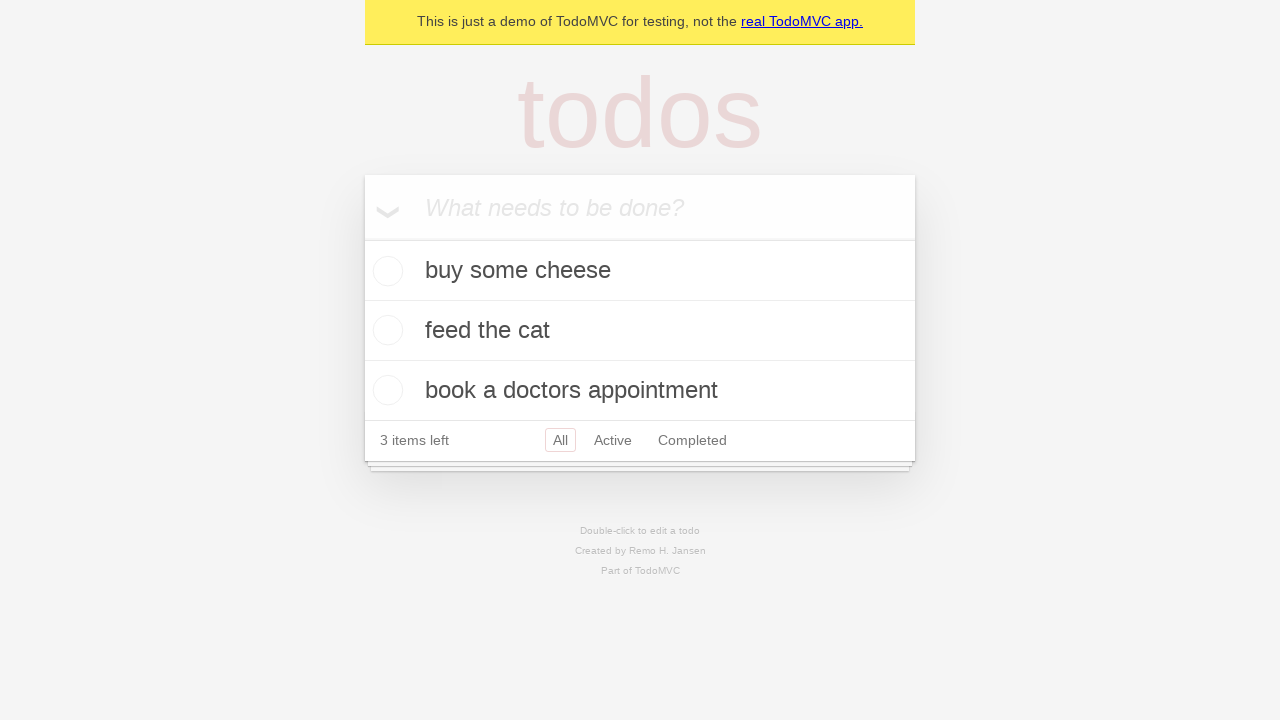

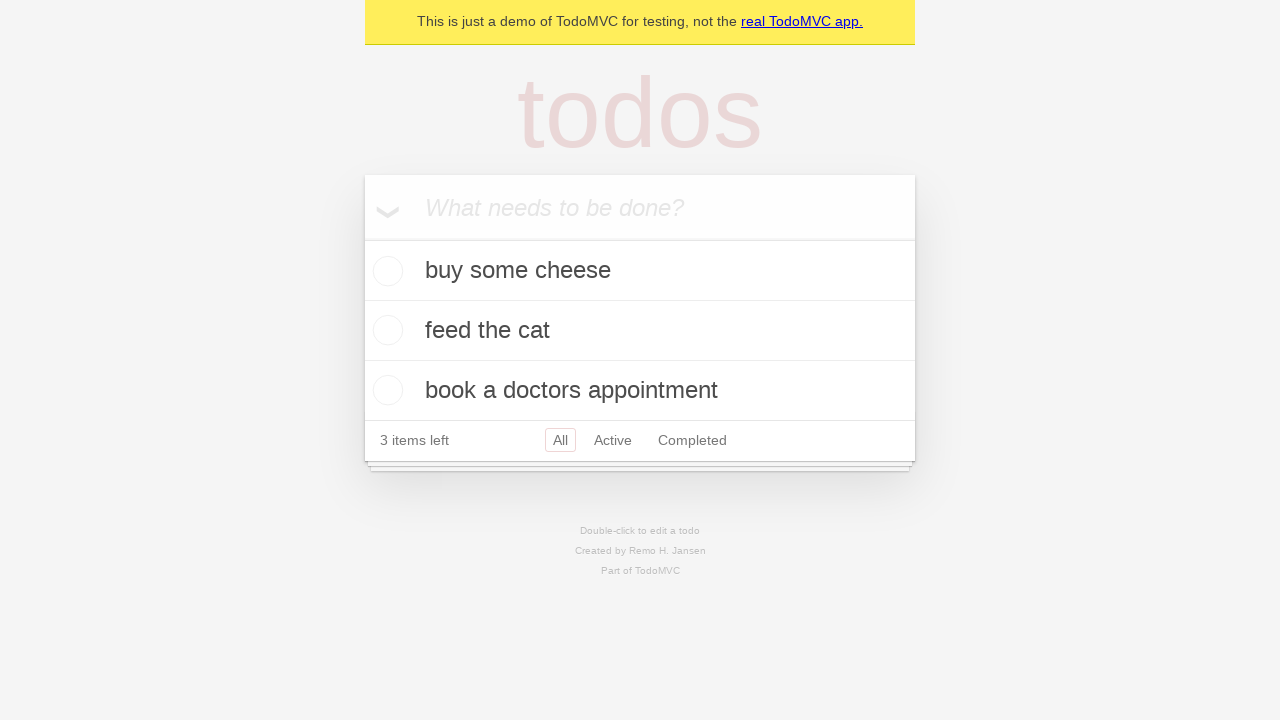